Tests checkbox functionality by verifying visibility, clicking a basic checkbox, and checking its selected state

Starting URL: https://leafground.com/checkbox.xhtml

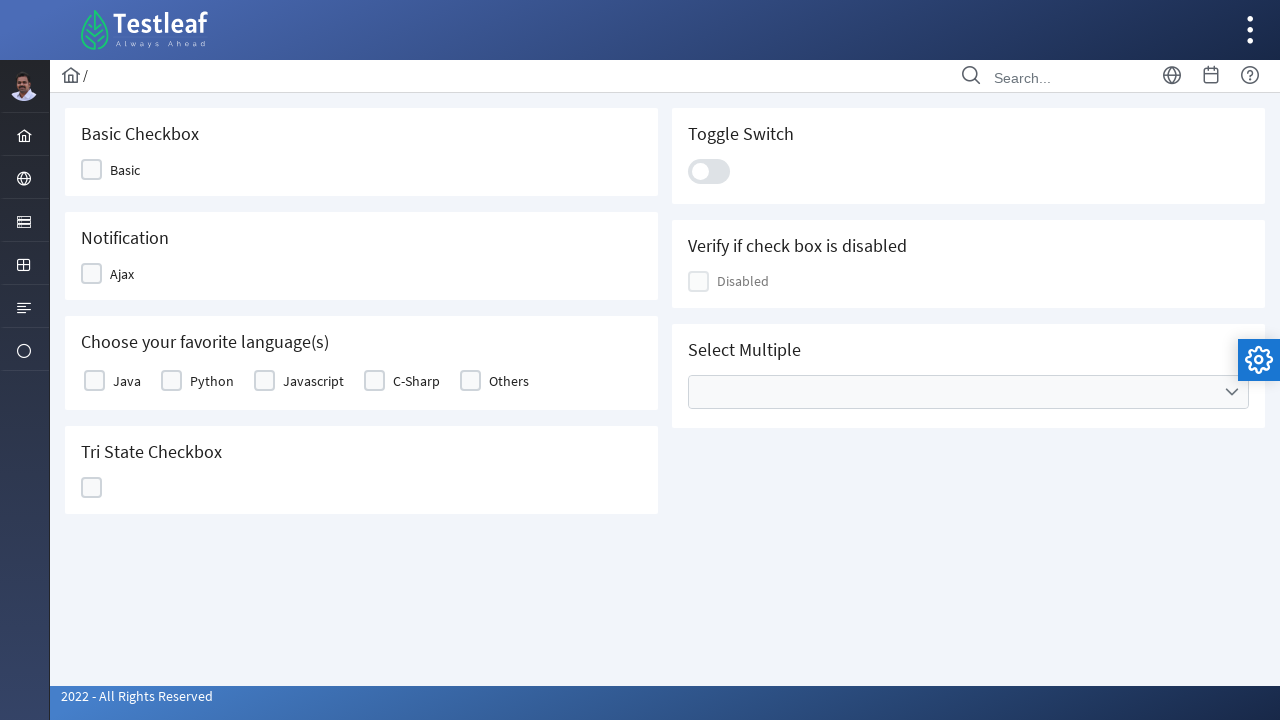

Located the Basic checkbox element
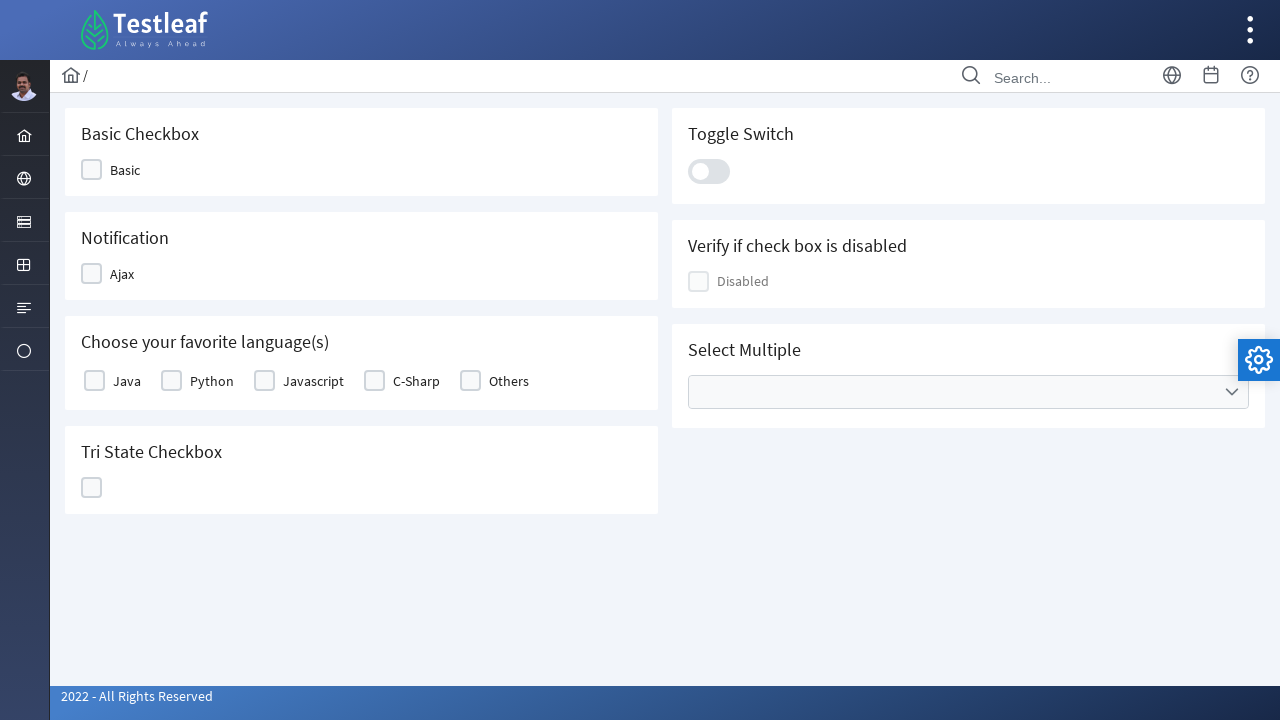

Verified Basic checkbox is visible
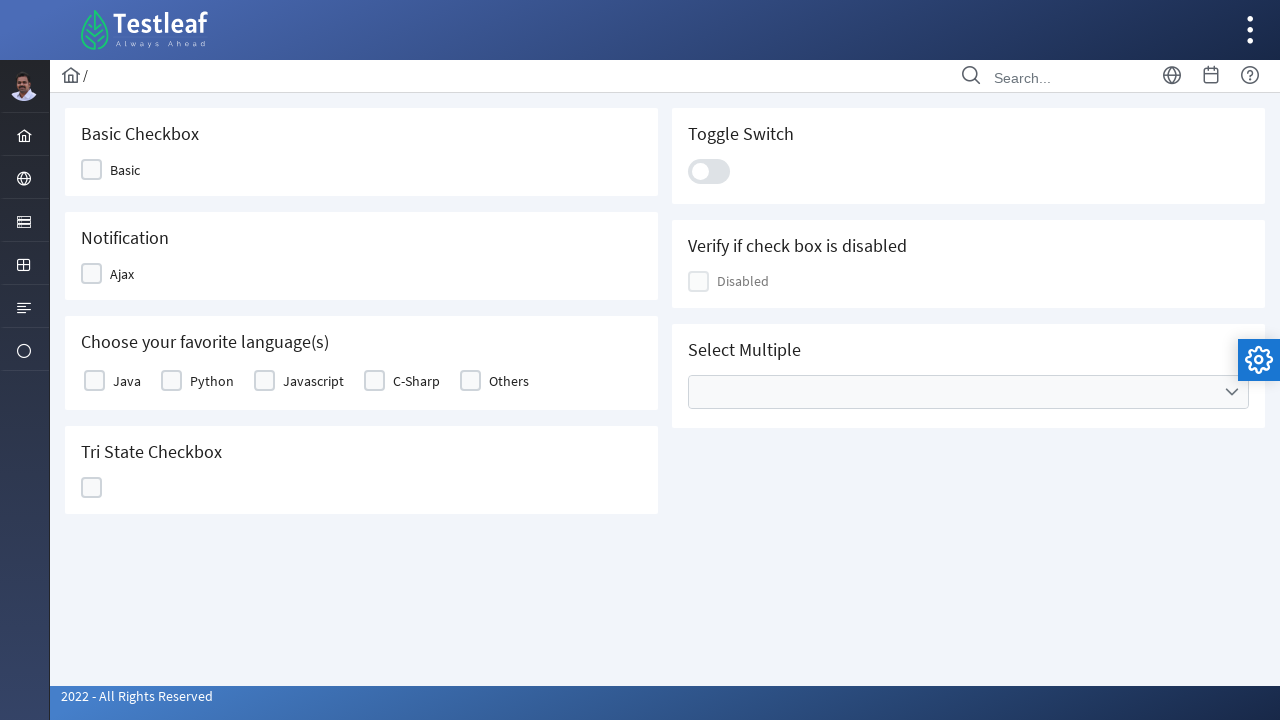

Clicked the Basic checkbox at (125, 170) on xpath=//span[text()='Basic']
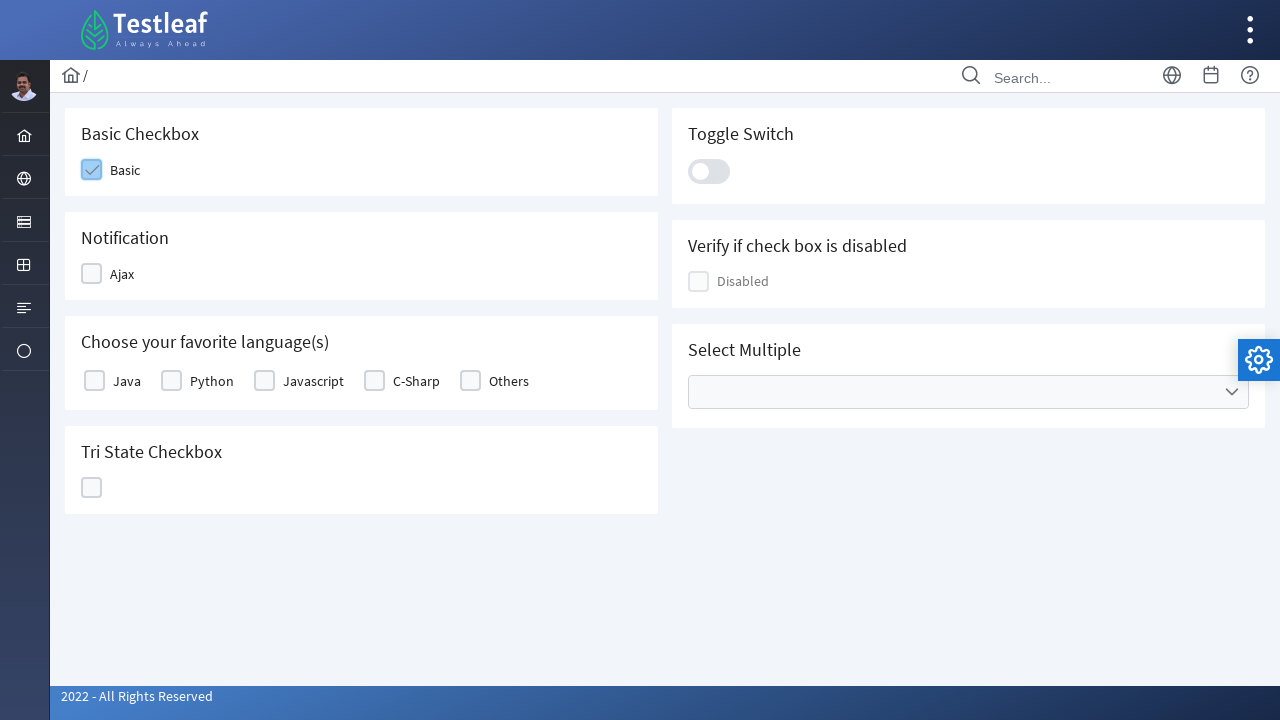

Located the checkbox input element
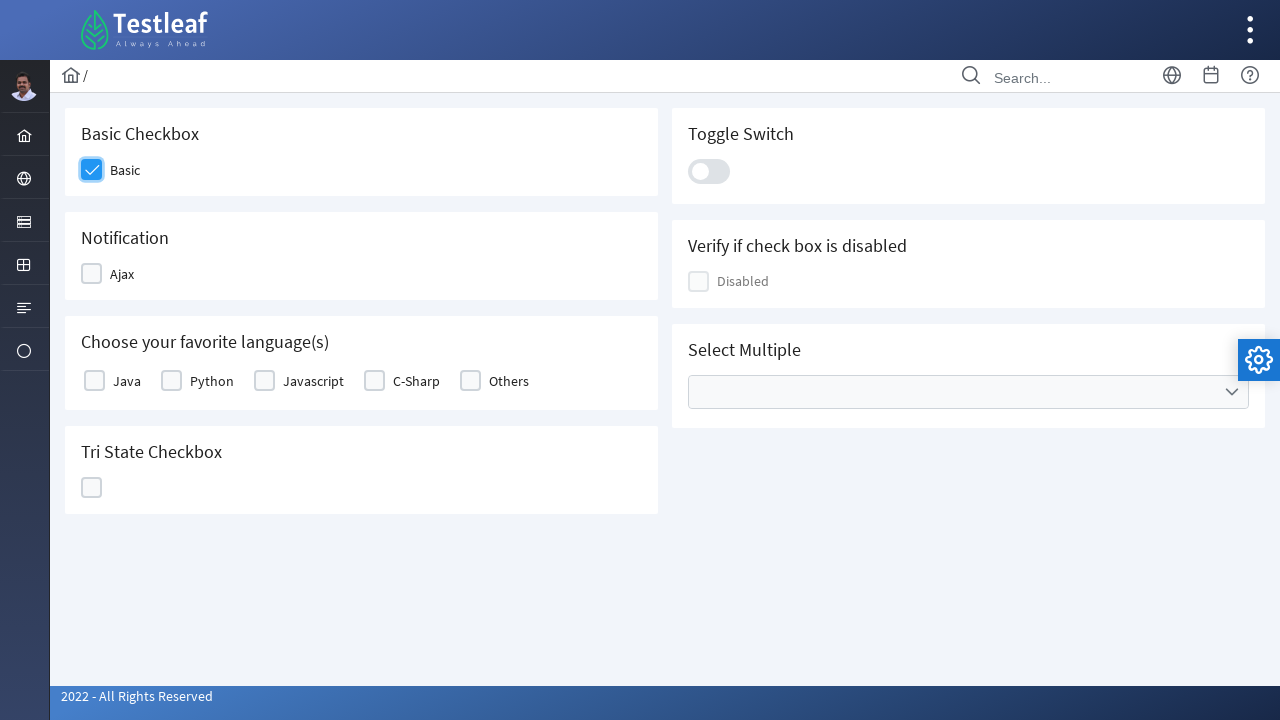

Verified checkbox selected state: True
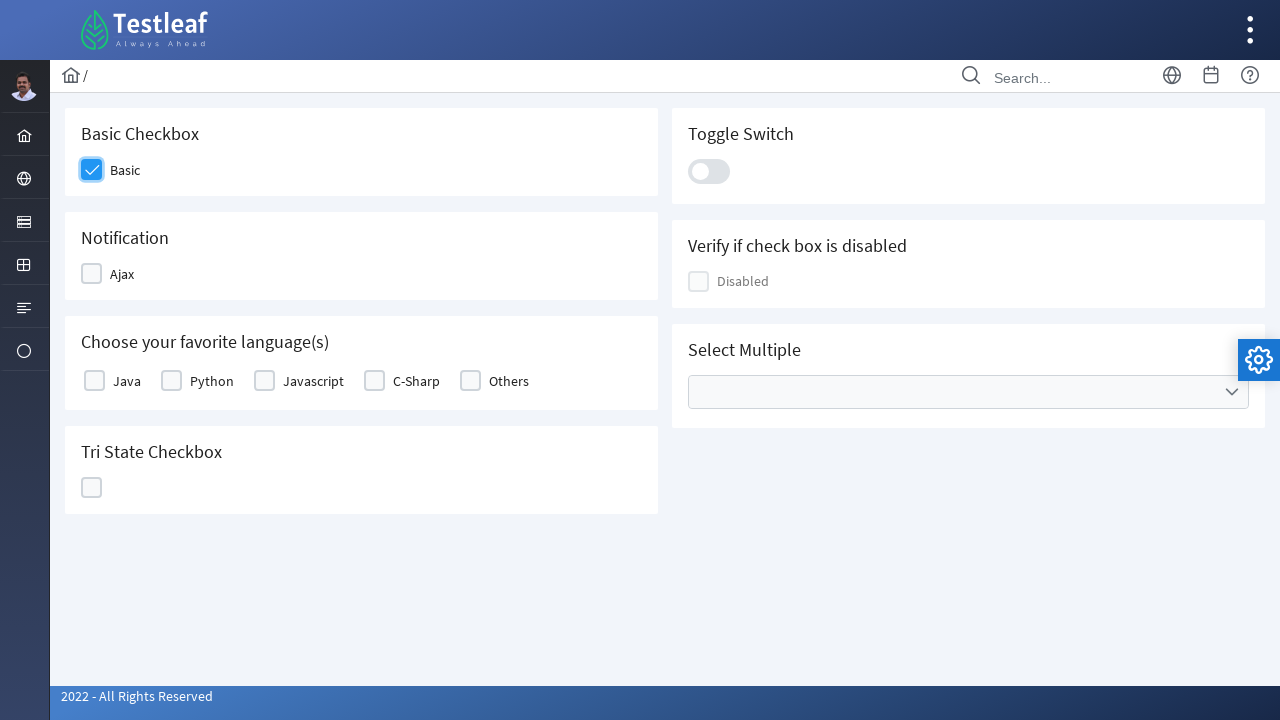

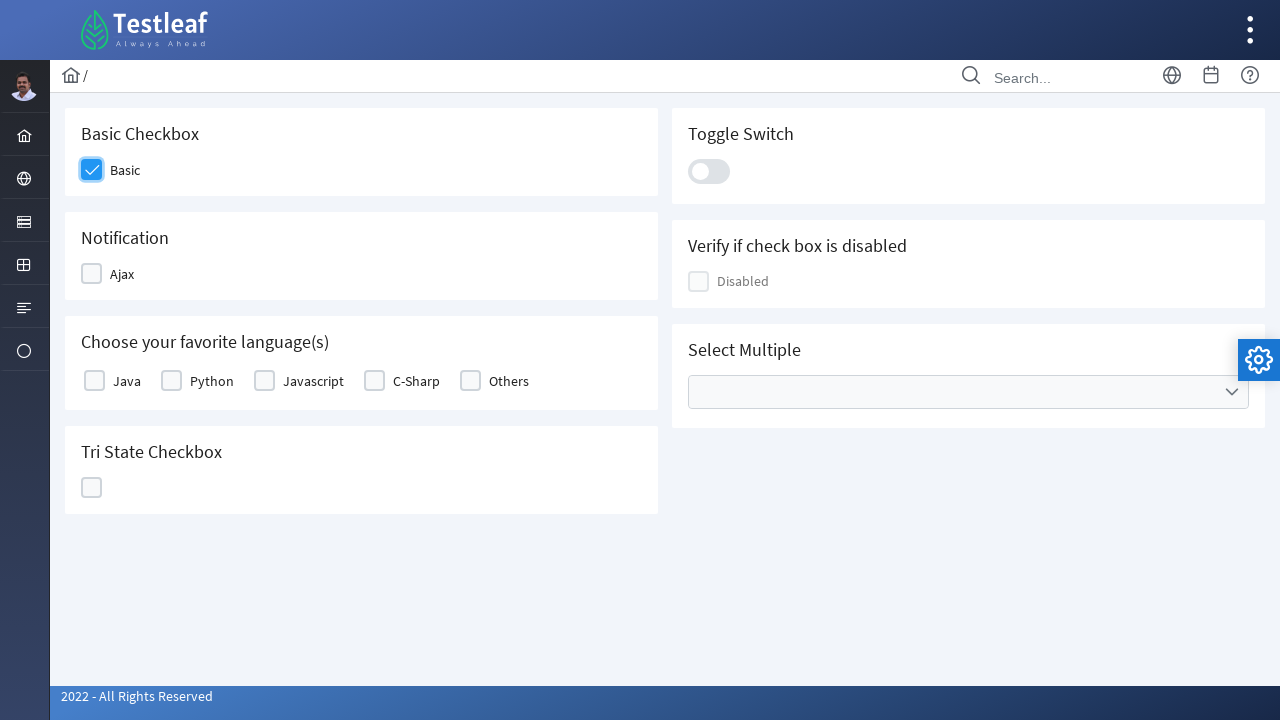